Tests file download functionality by navigating to a download page and clicking on two download links (for a PNG image and a PDF document)

Starting URL: https://bonigarcia.dev/selenium-webdriver-java/download.html

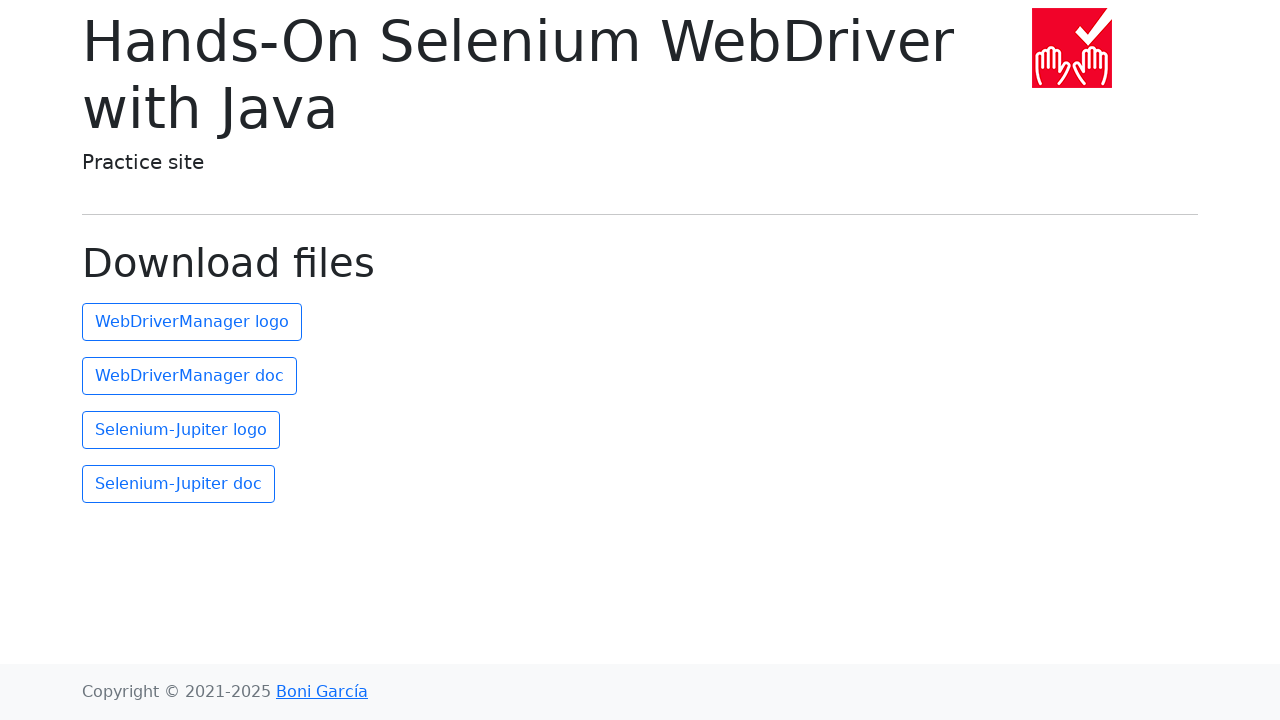

Navigated to download page
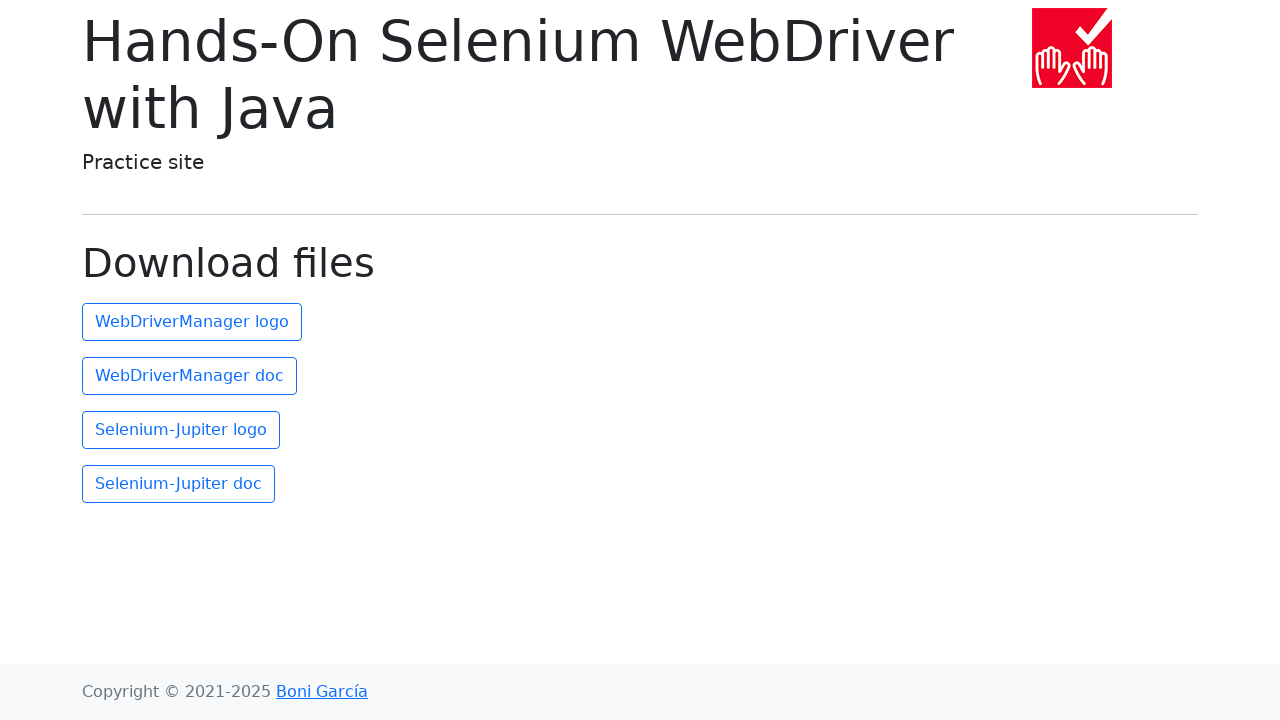

Clicked first download link to download PNG image at (192, 322) on (//a)[2]
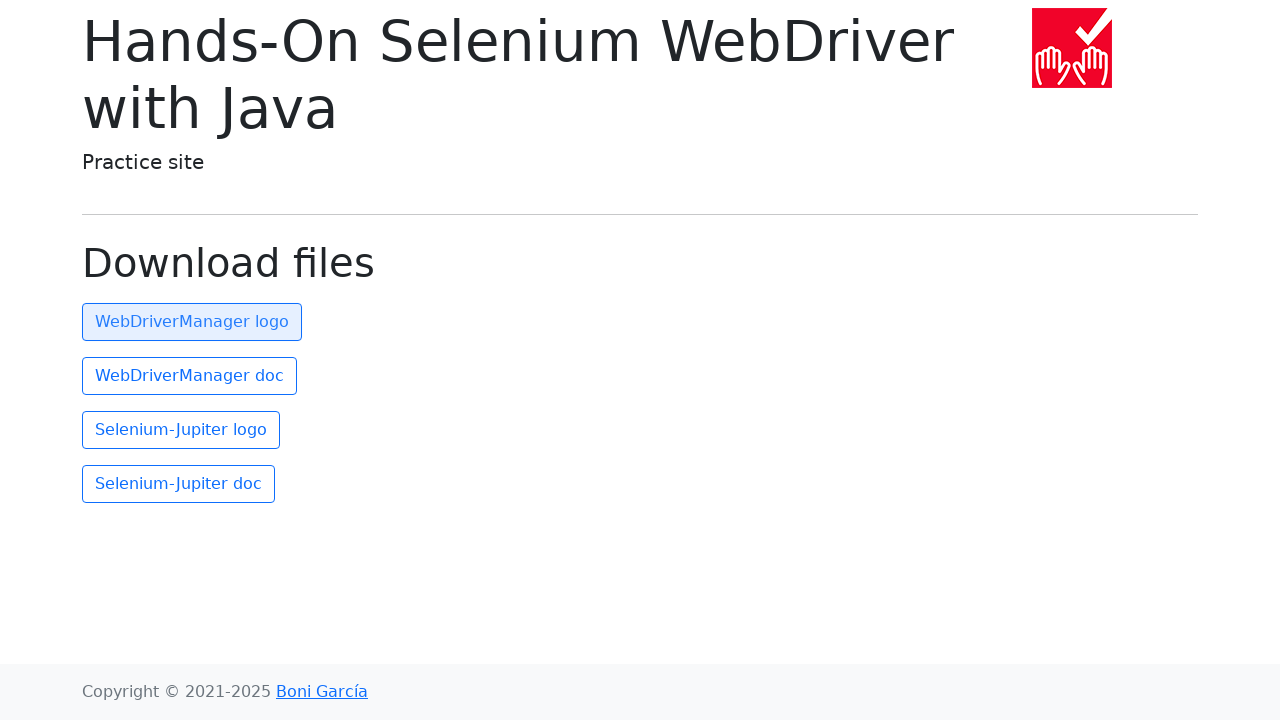

Clicked second download link to download PDF document at (190, 376) on (//a)[3]
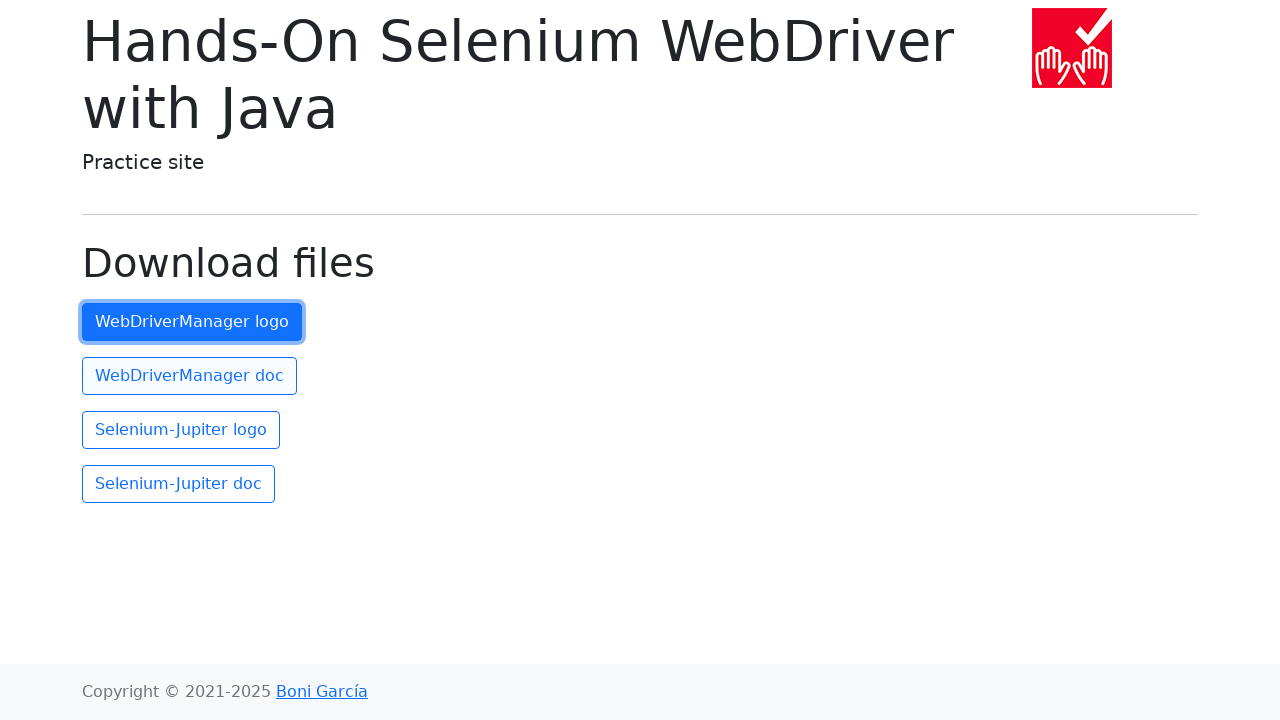

Waited 2 seconds for downloads to complete
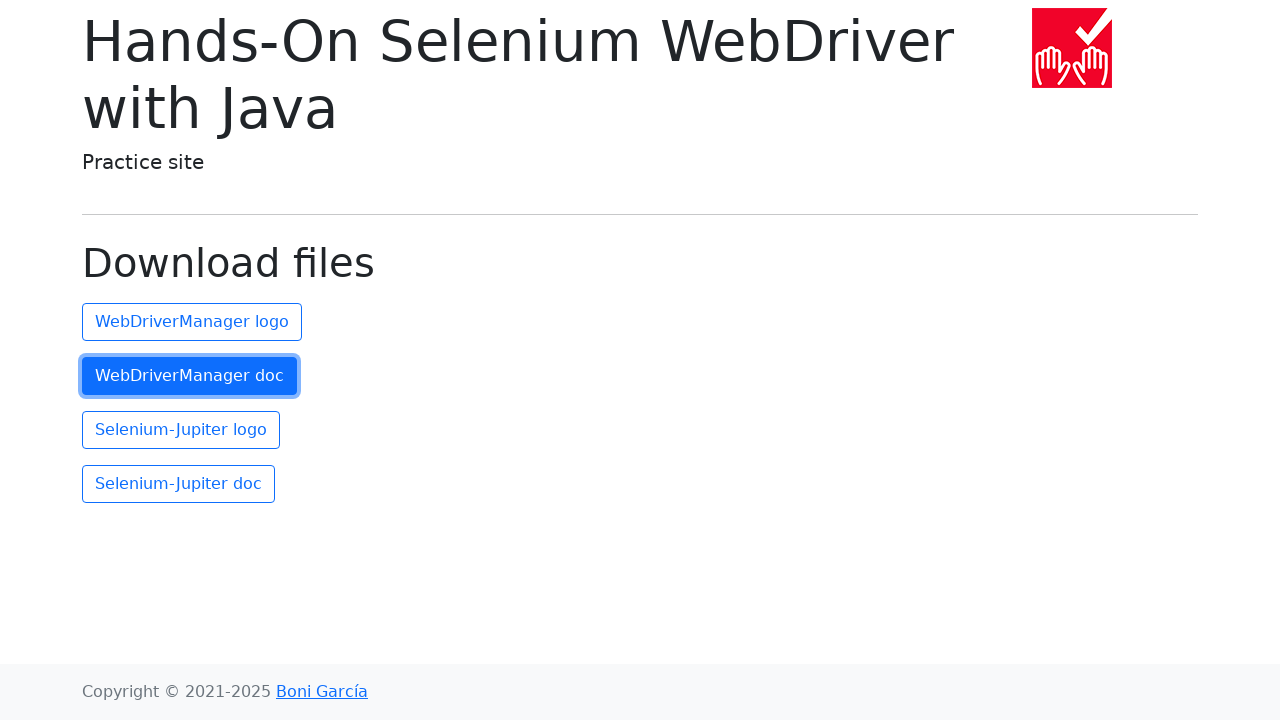

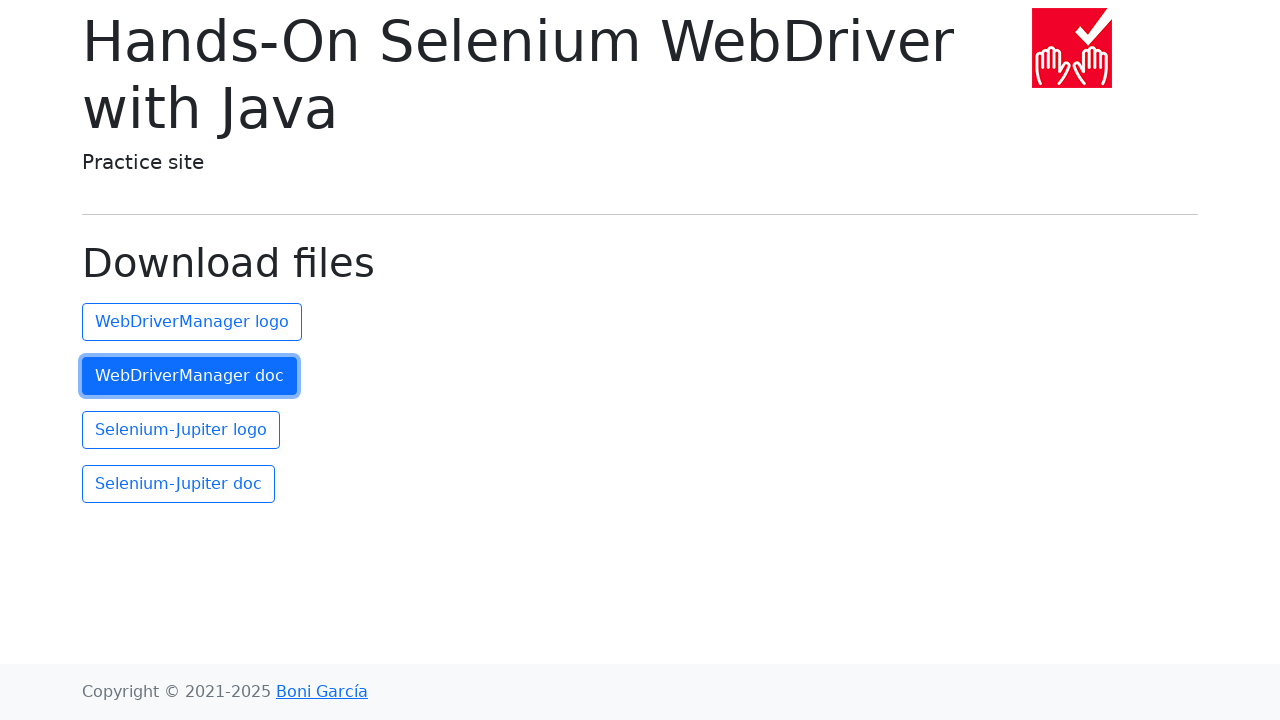